Tests dynamic content loading by clicking a start button and waiting for finish text to display

Starting URL: https://the-internet.herokuapp.com/dynamic_loading/1

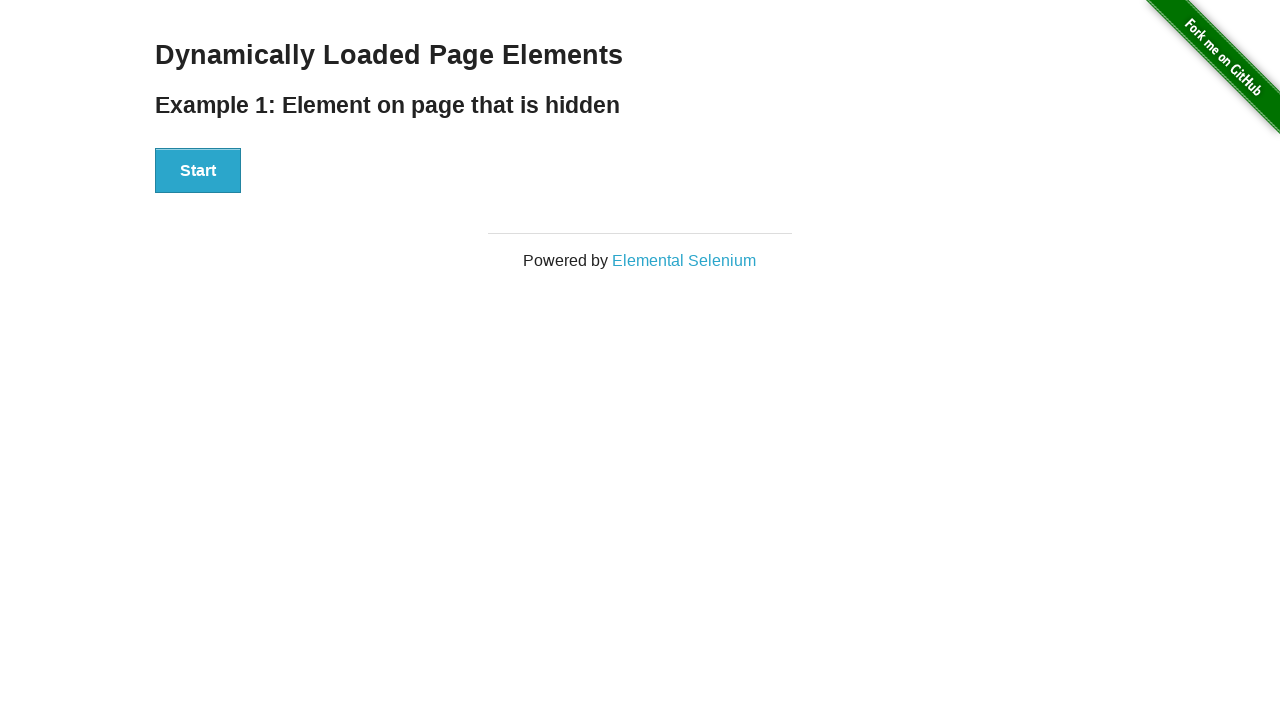

Clicked the start button to initiate dynamic content loading at (198, 171) on #start button
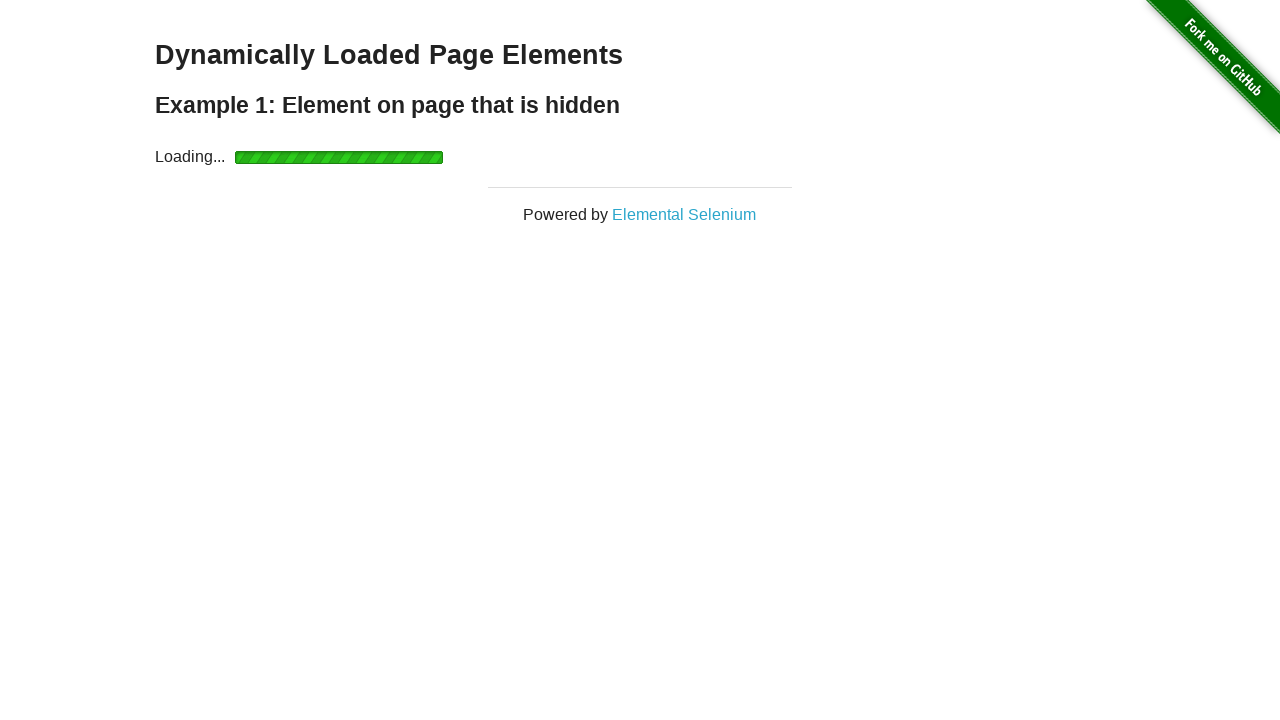

Finish text element became visible after loading
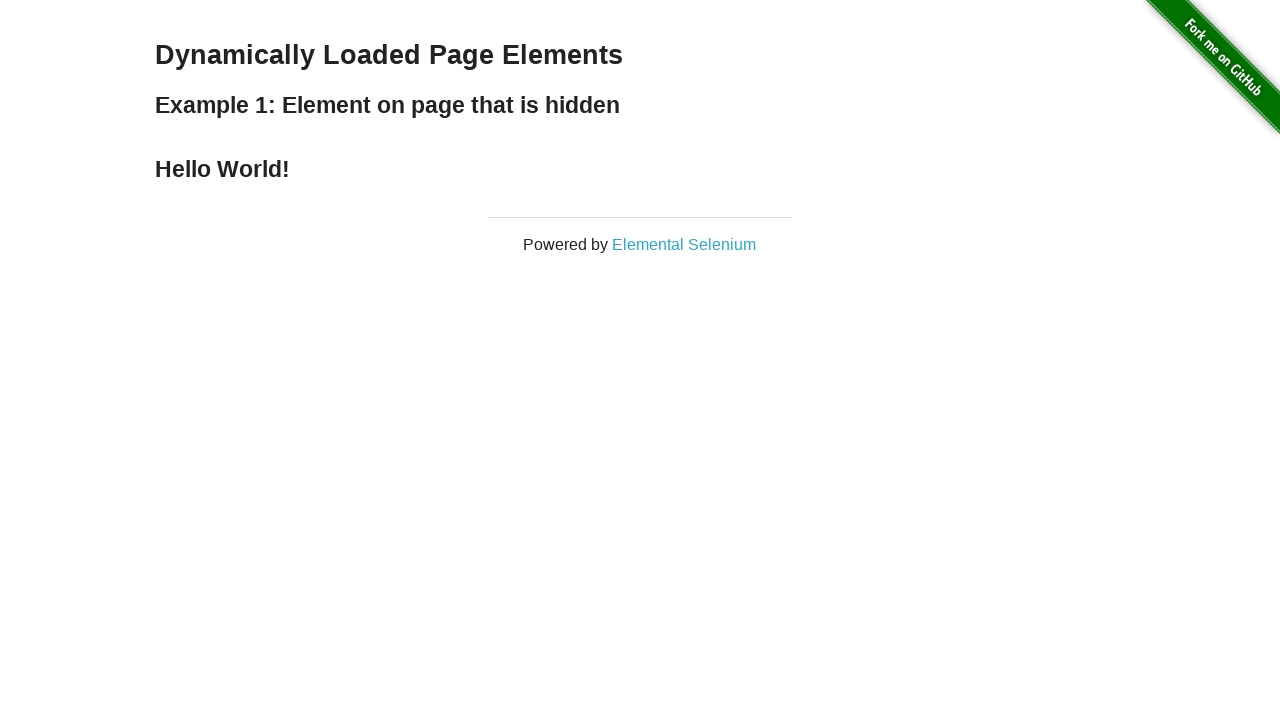

Verified that the h4 element with finish message is present
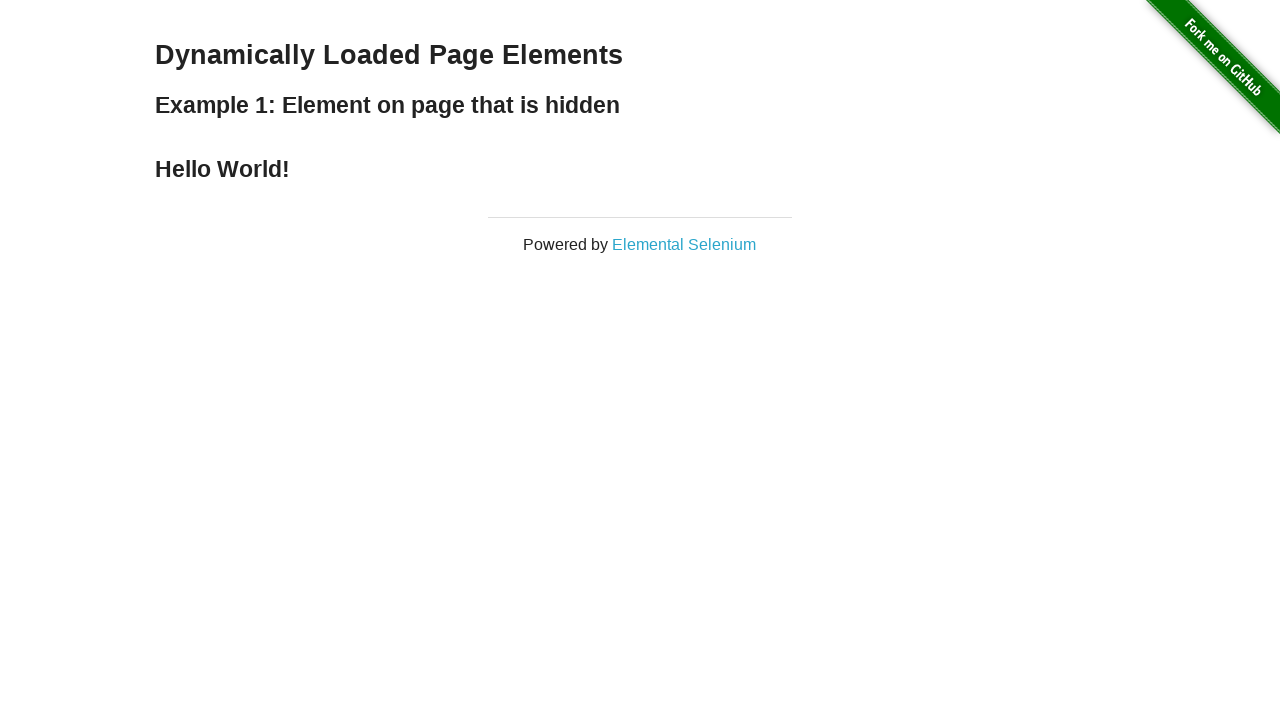

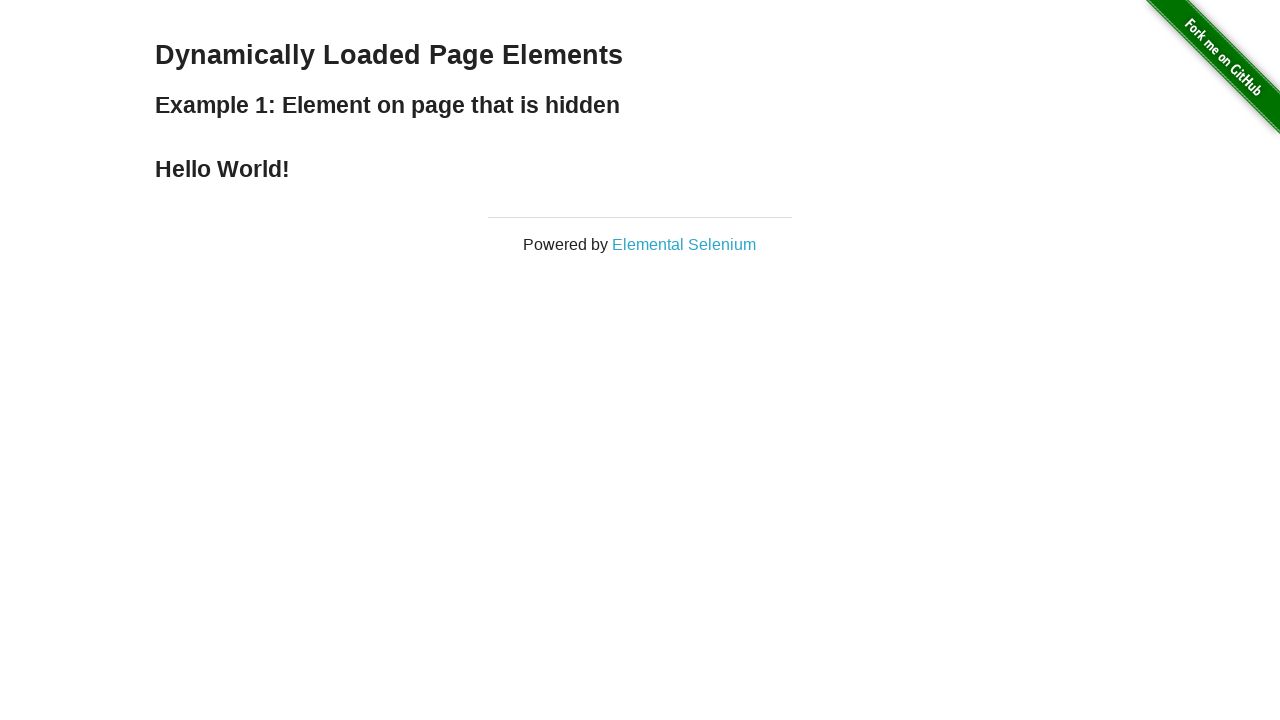